Clicks the "Go to site" button to test navigation

Starting URL: https://rana22.github.io/end2end_test_setup/

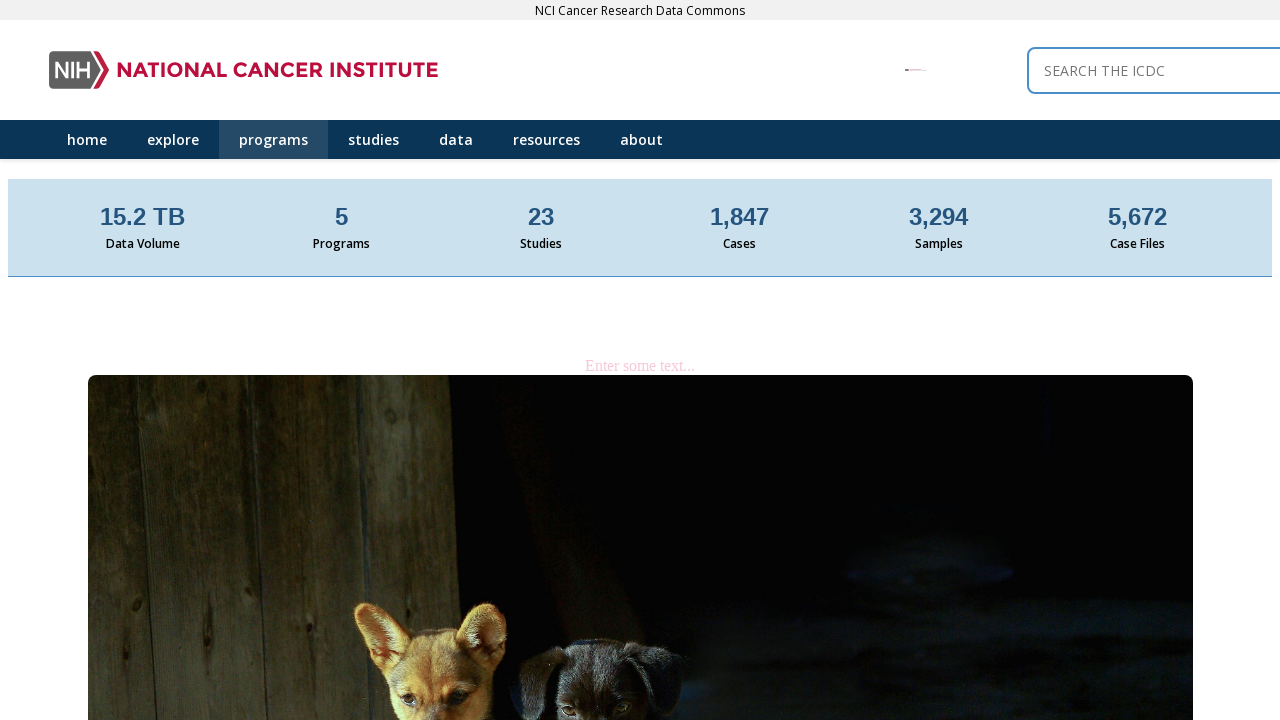

Clicked 'Go to site' button to navigate at (302, 361) on button:has-text("Go to site")
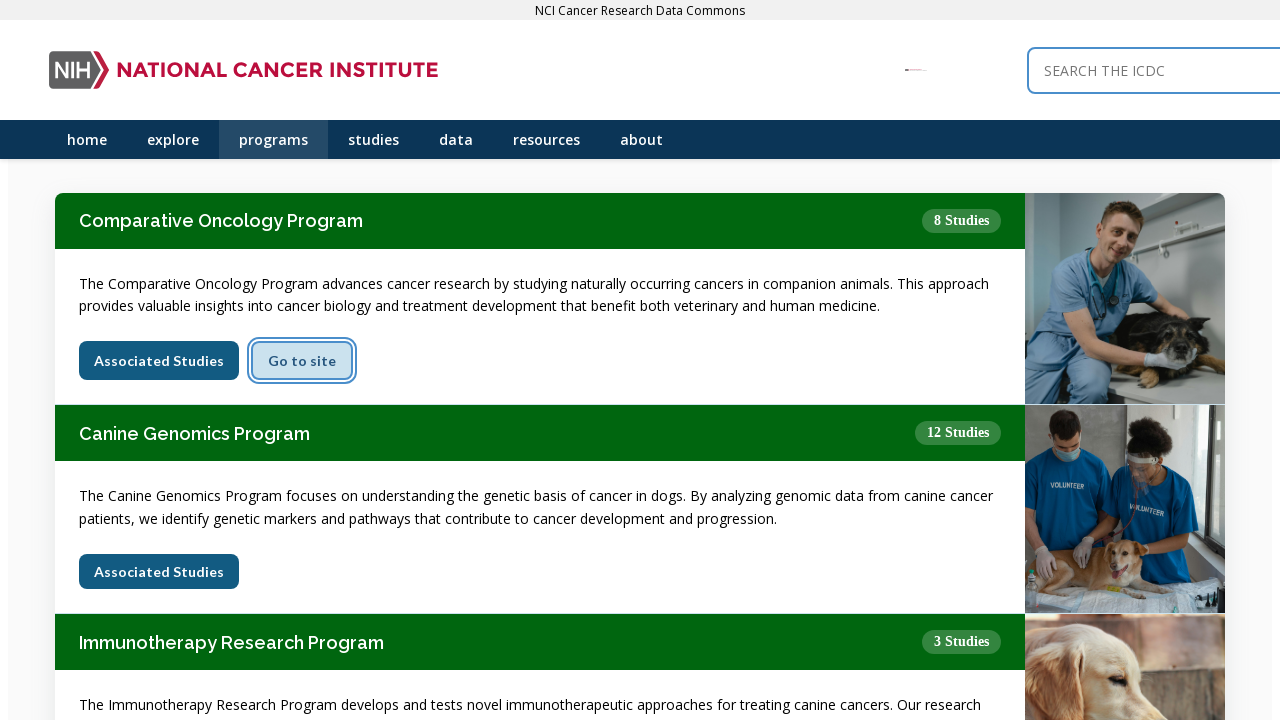

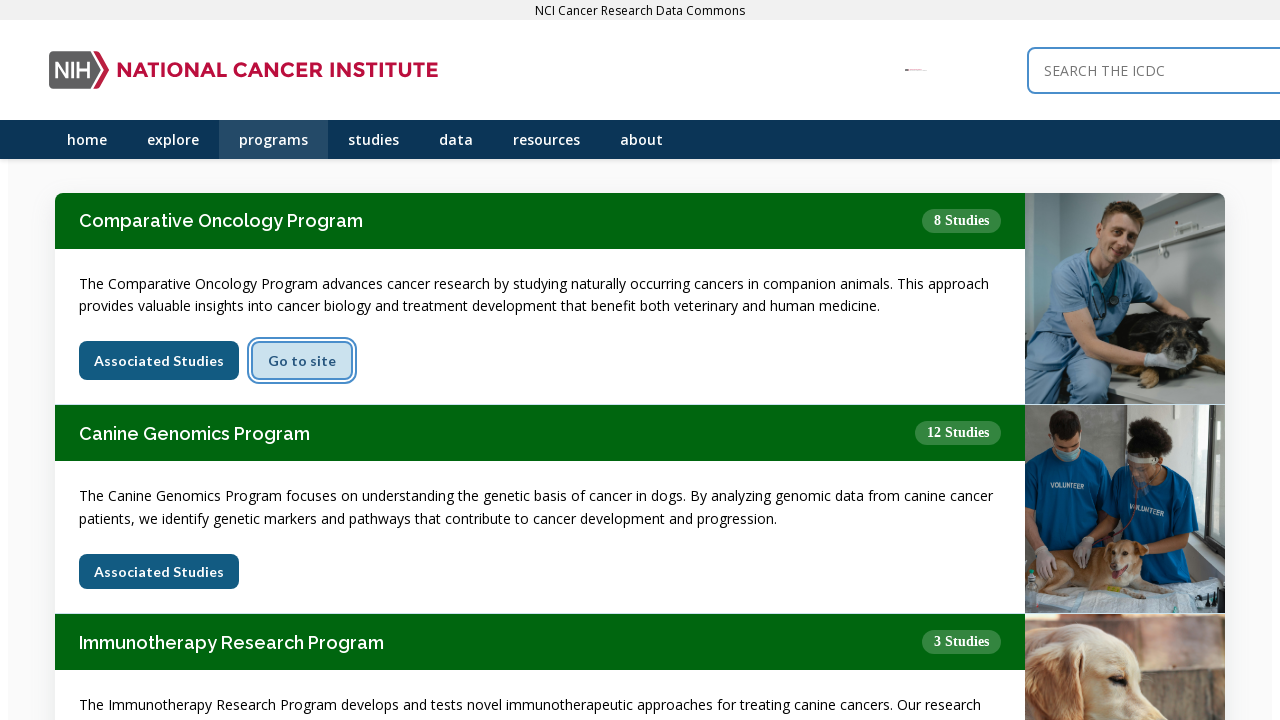